Tests drag and drop functionality by dragging an element into a droppable zone within an iframe

Starting URL: https://jqueryui.com/droppable/

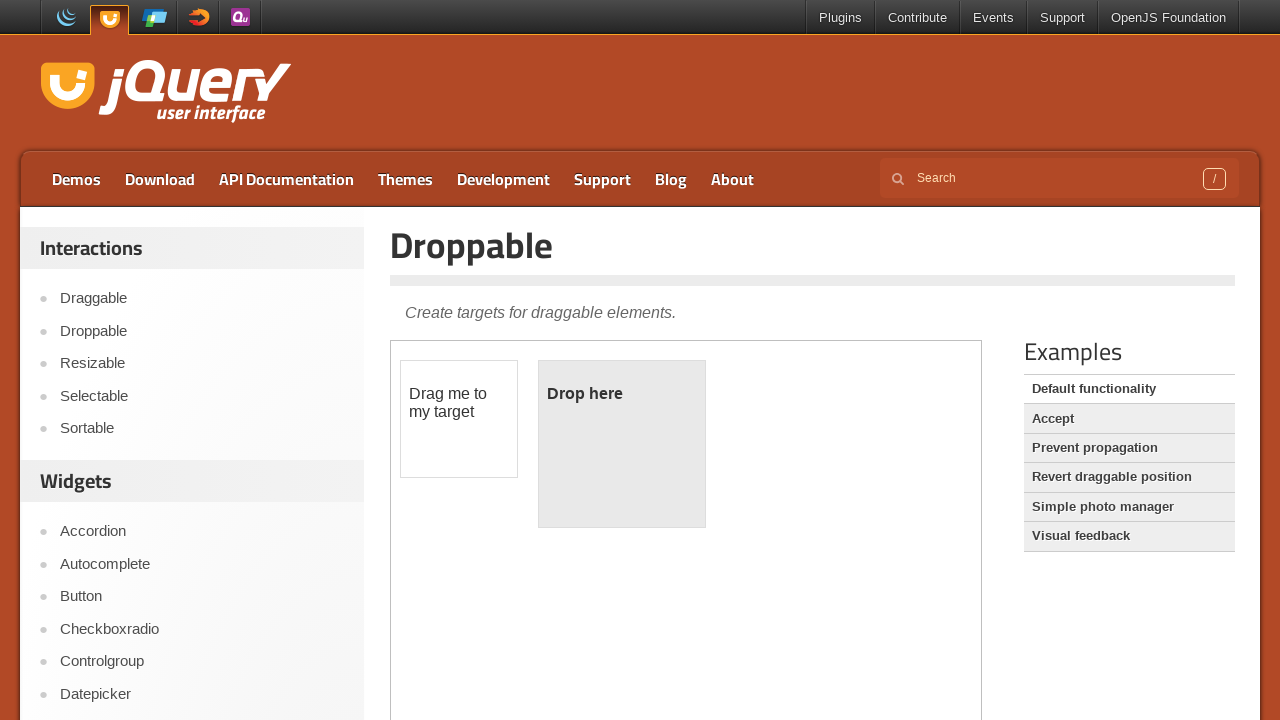

Located the demo iframe containing drag and drop elements
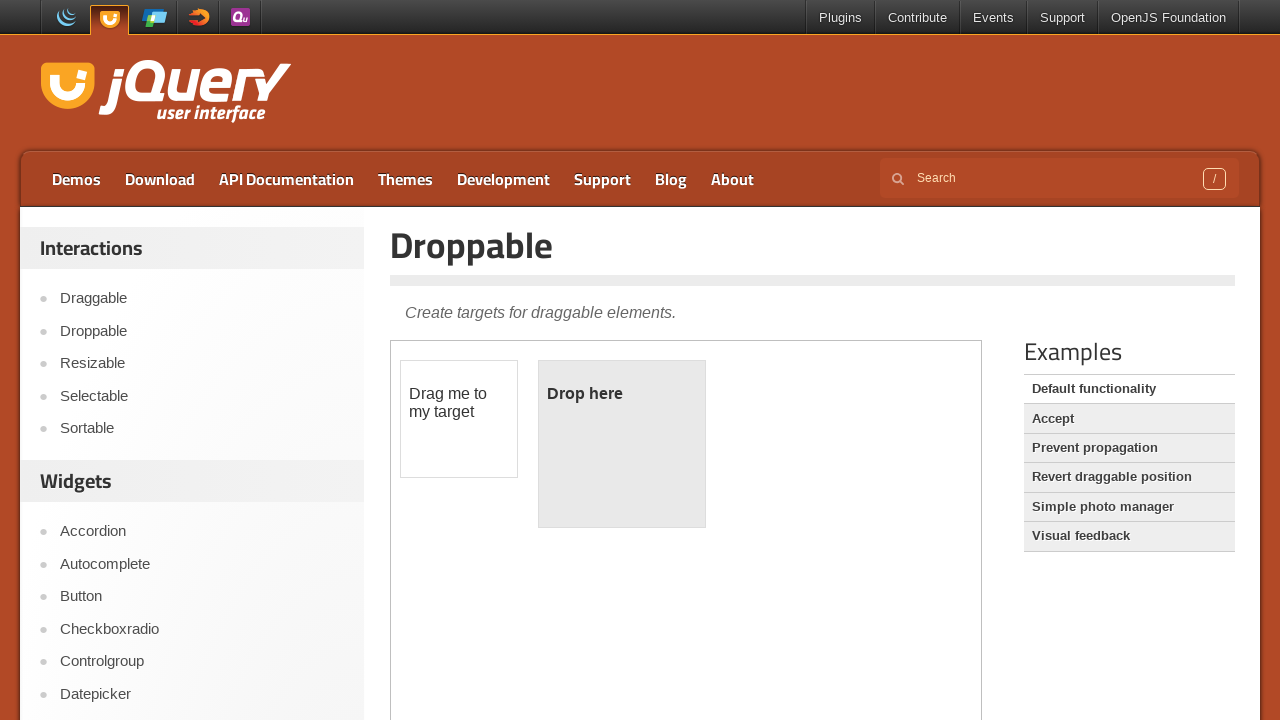

Located the draggable element with id 'draggable'
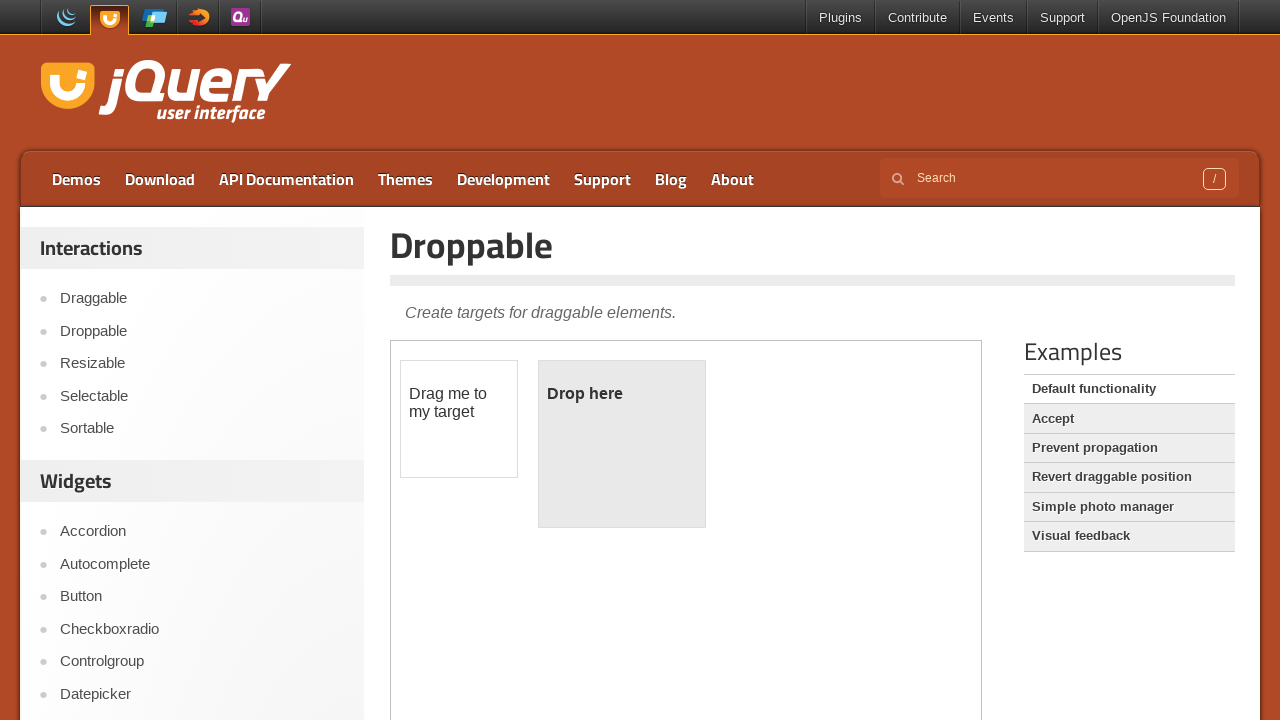

Located the droppable target element with id 'droppable'
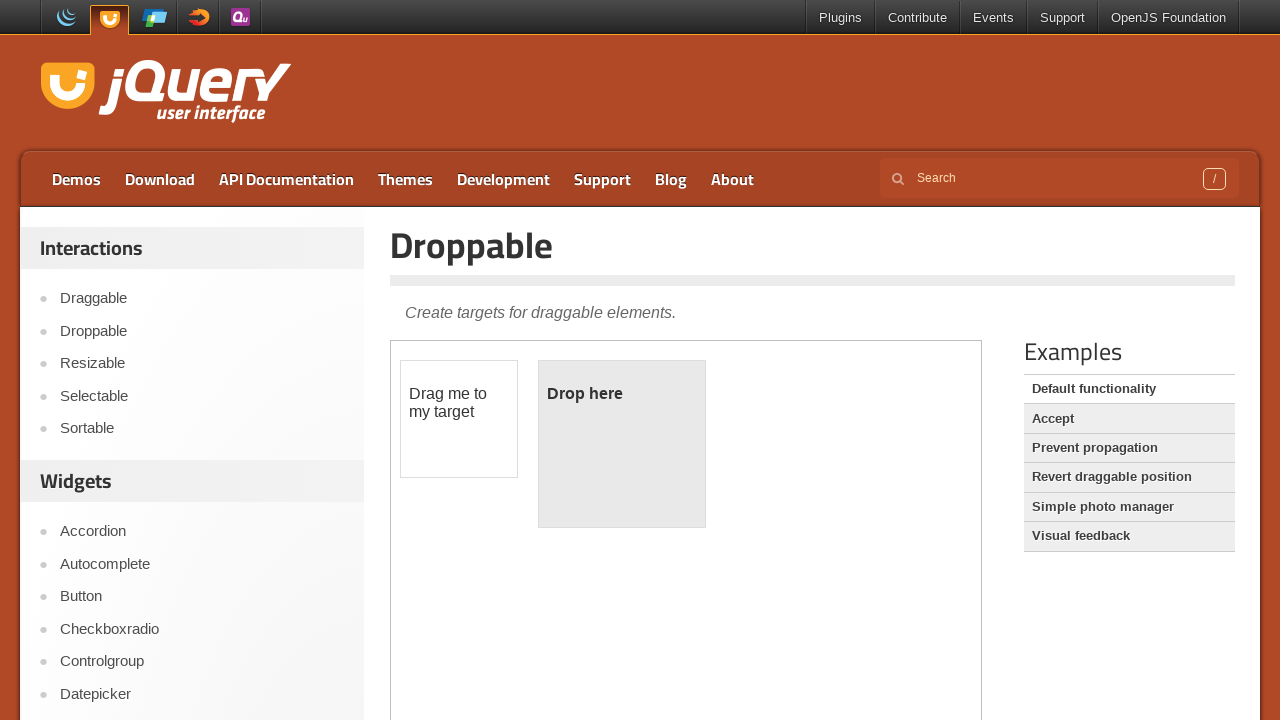

Dragged the draggable element into the droppable zone at (622, 444)
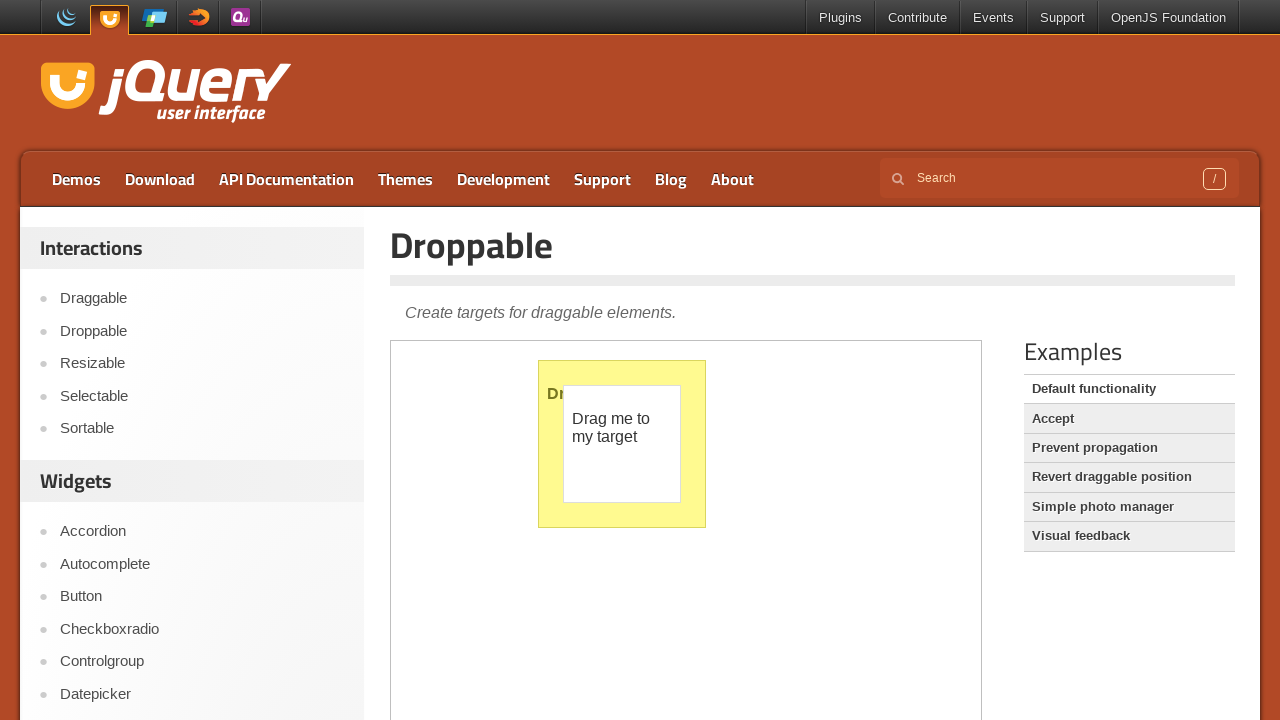

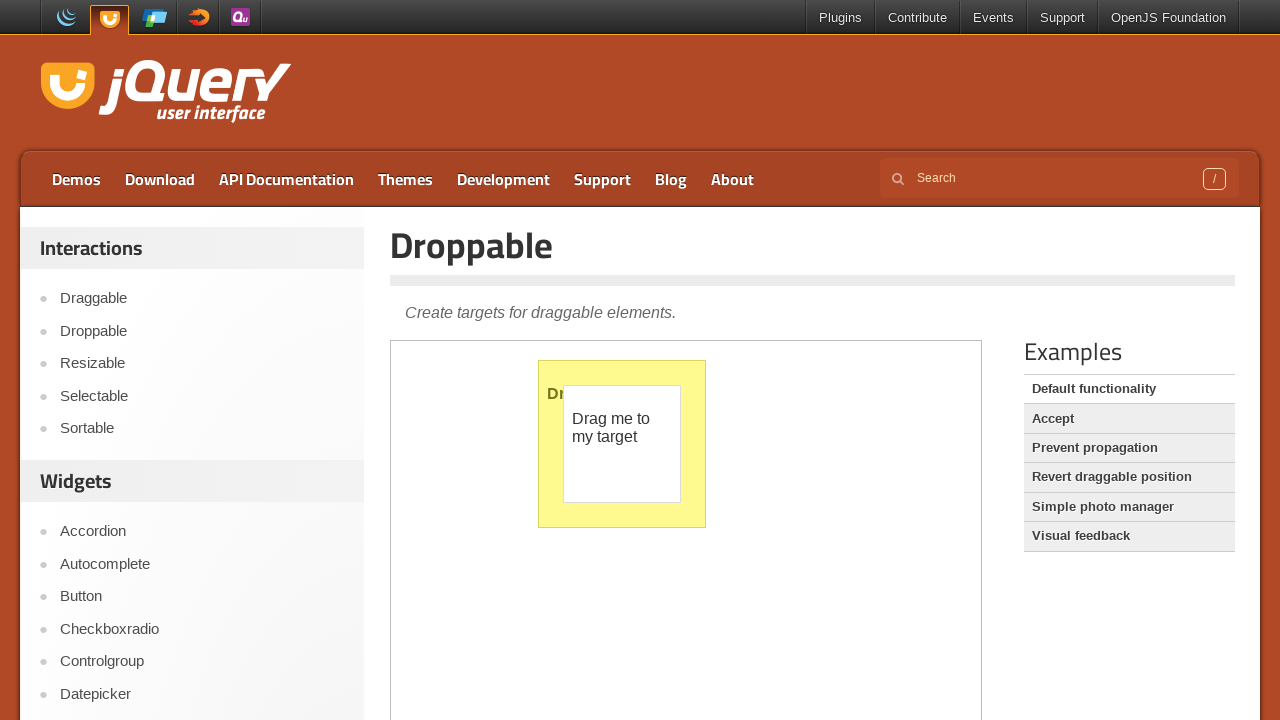